Tests an explicit wait scenario where the script waits for a price to change to $100, then clicks a book button, calculates an answer based on a displayed value using logarithm and sine functions, fills in the answer, and submits the form.

Starting URL: http://suninjuly.github.io/explicit_wait2.html

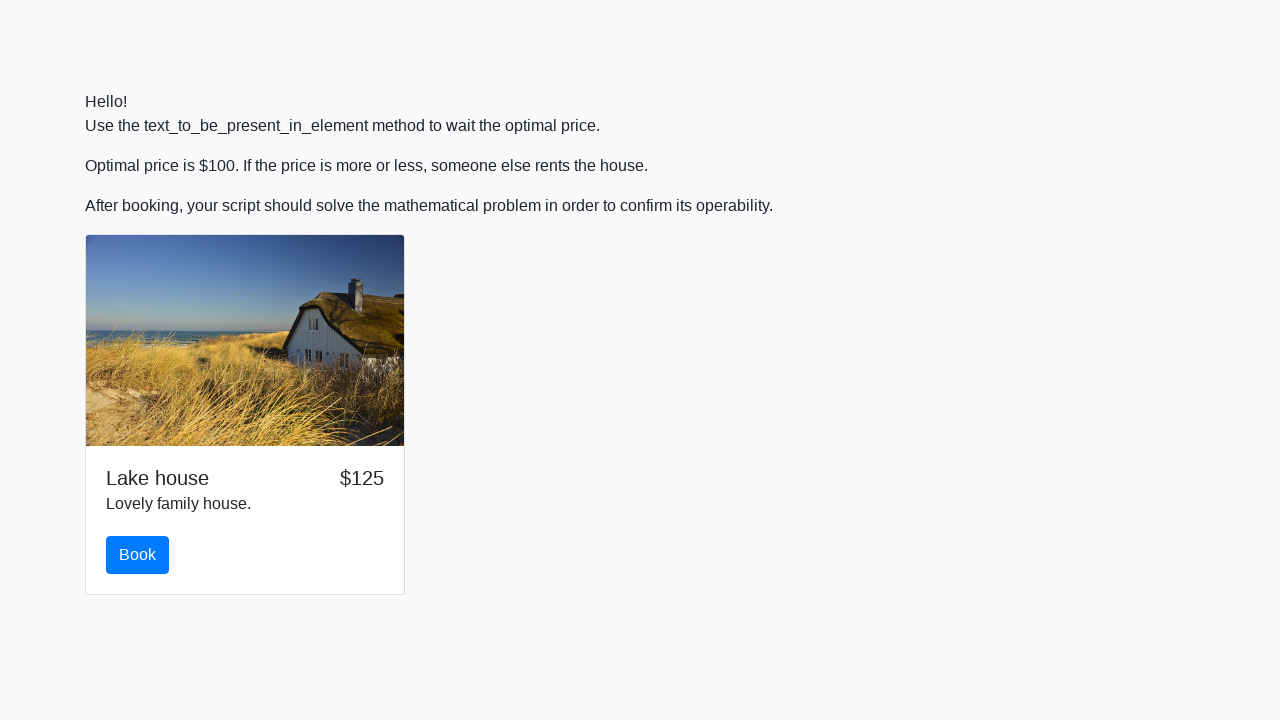

Waited for price to change to $100
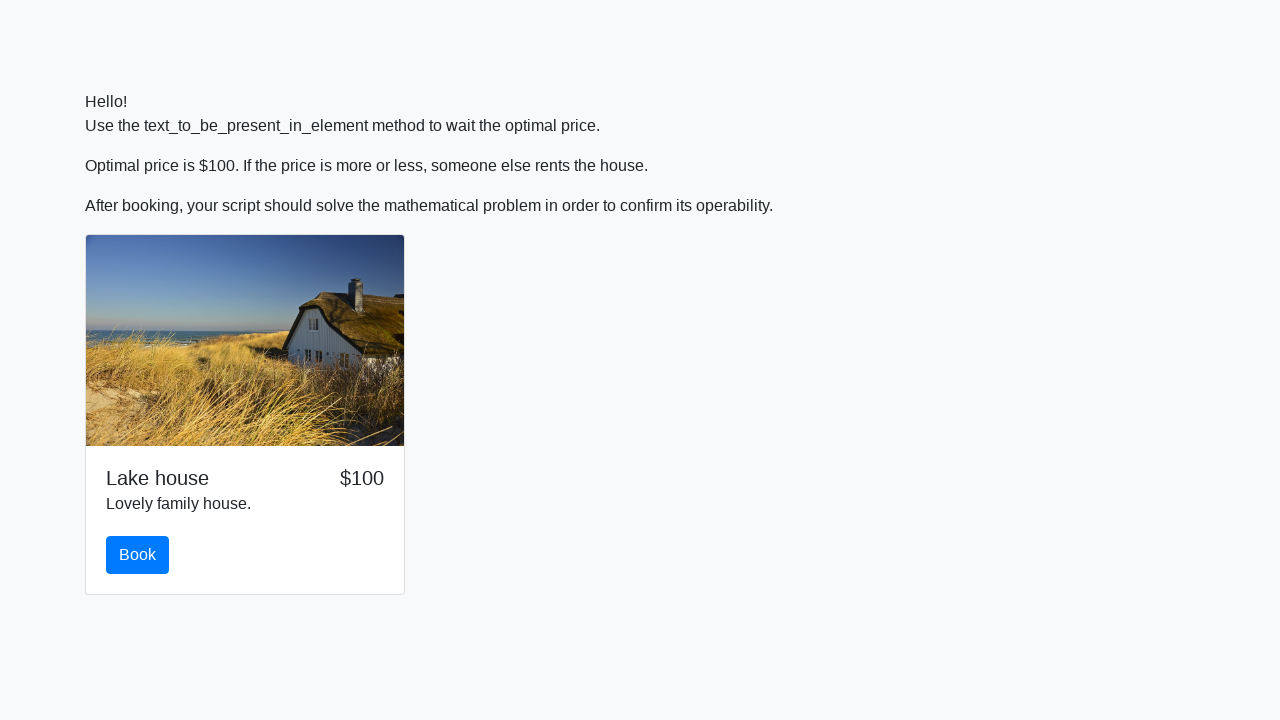

Clicked the book button at (138, 555) on #book
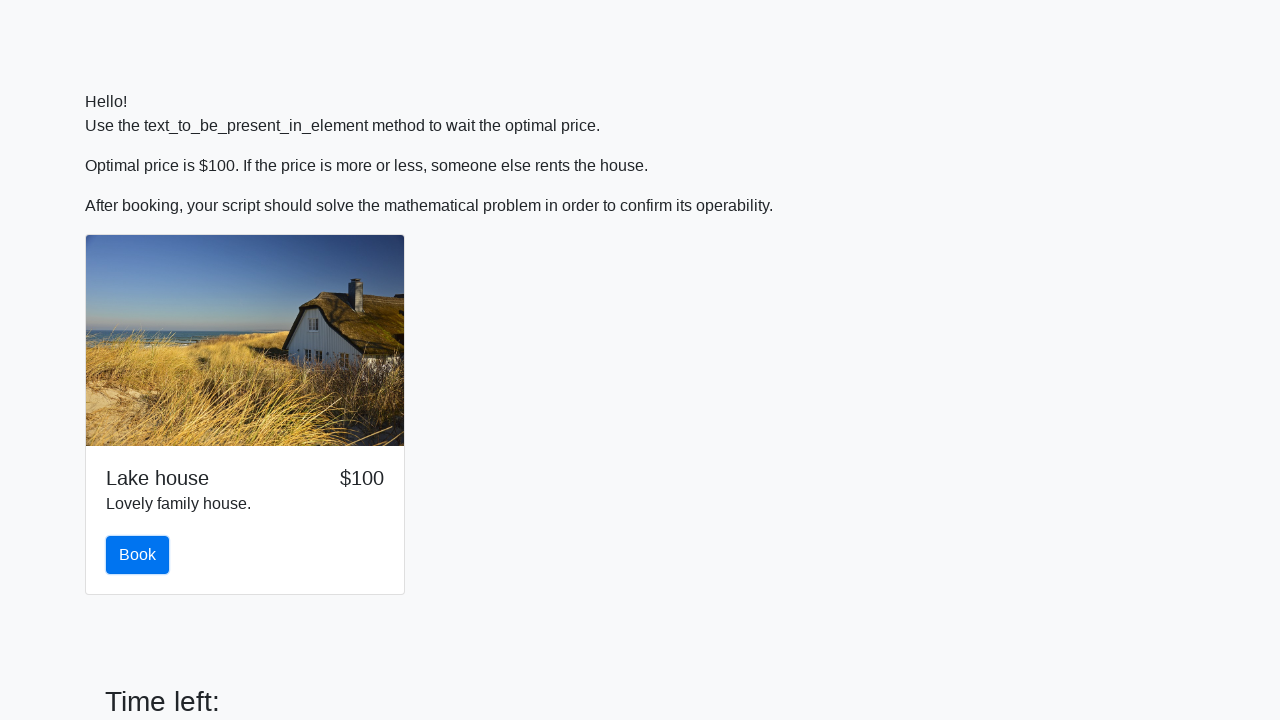

Retrieved the value from input_value element
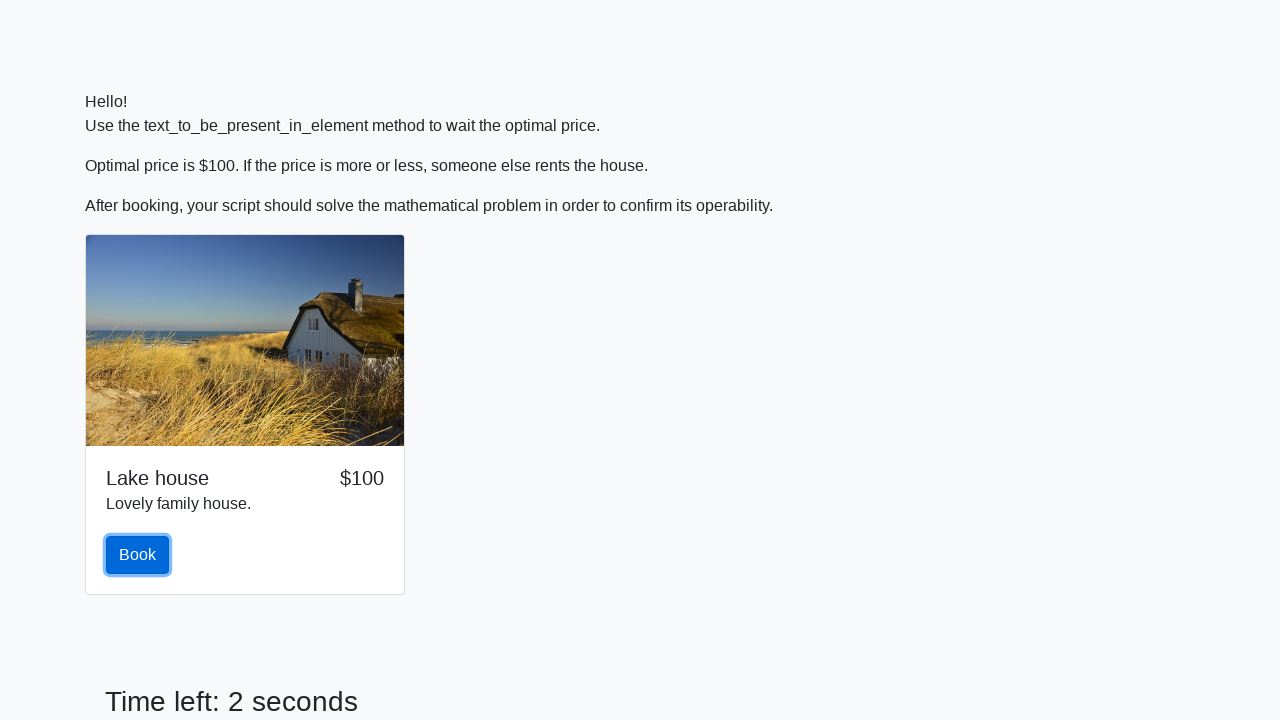

Calculated answer using logarithm and sine functions: 1.0435342280171531
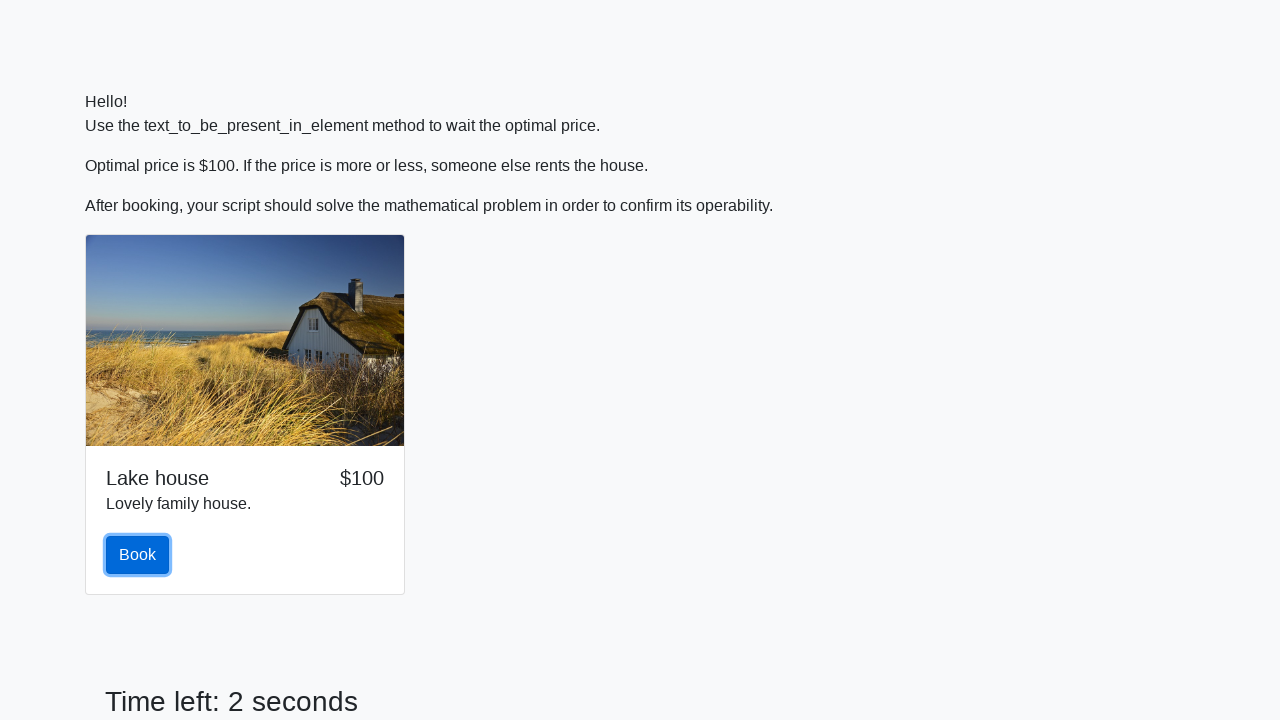

Filled in the calculated answer on #answer
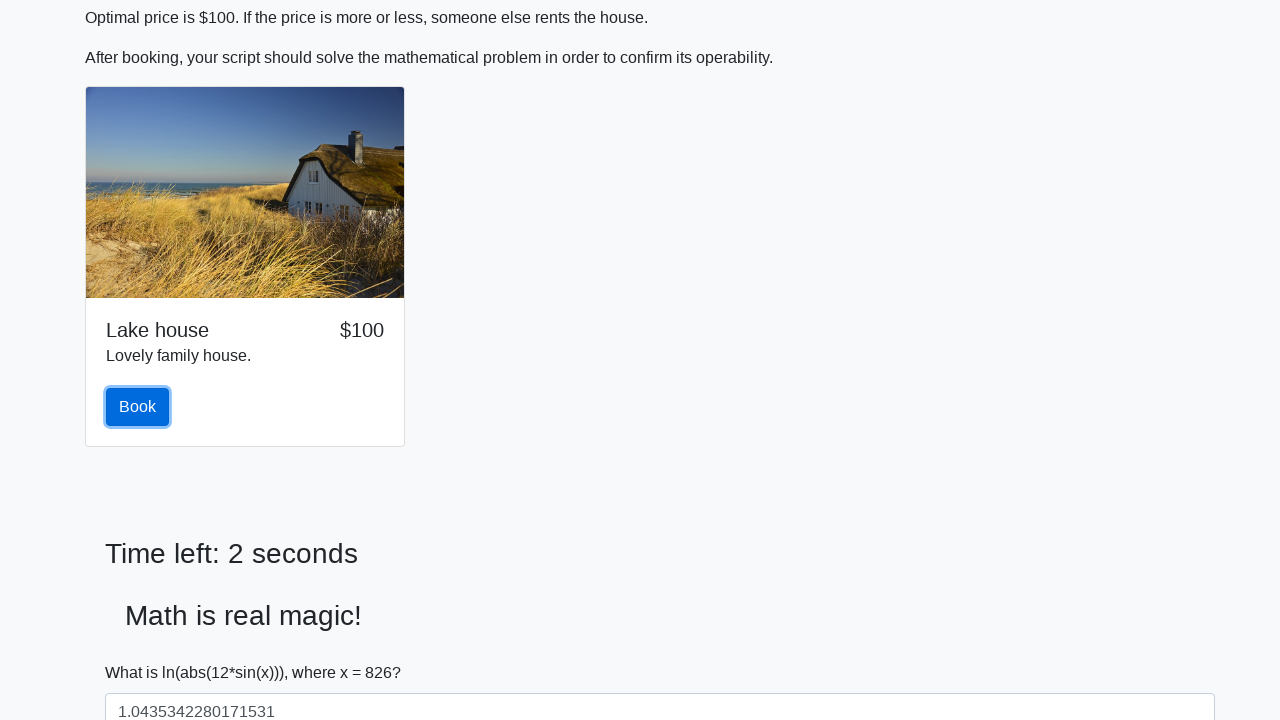

Clicked the submit button to complete the form at (143, 651) on #solve
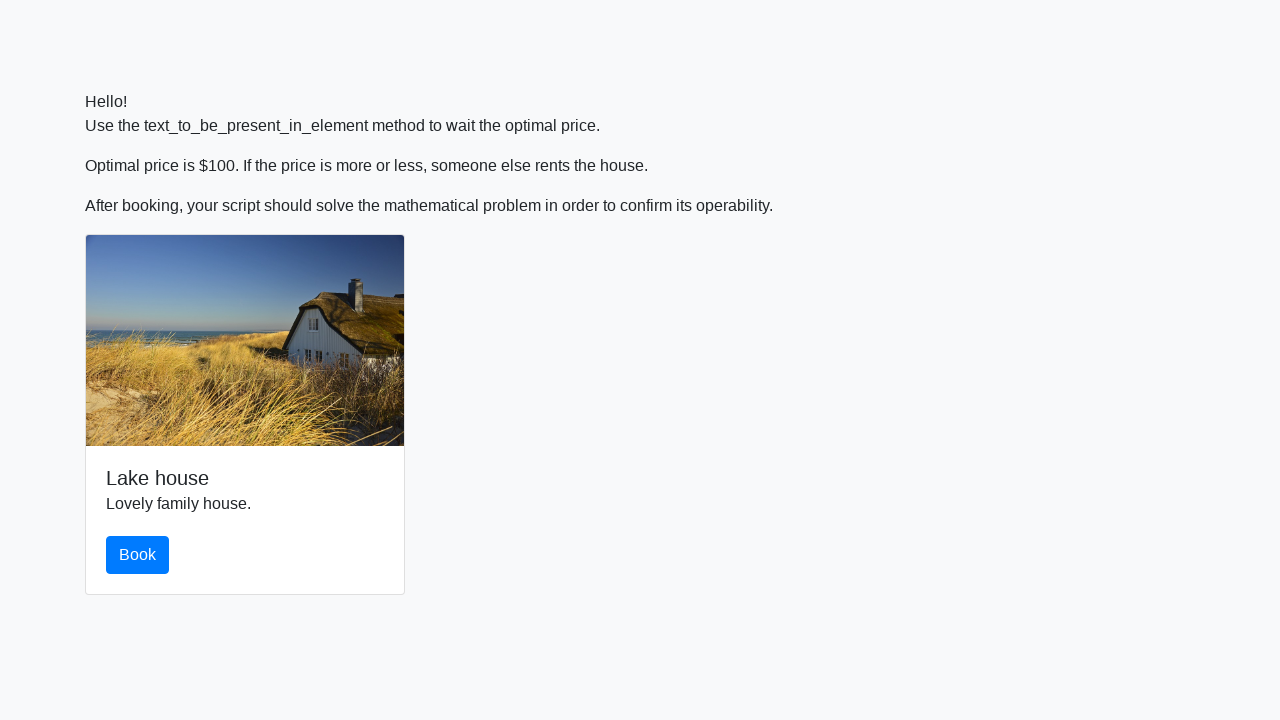

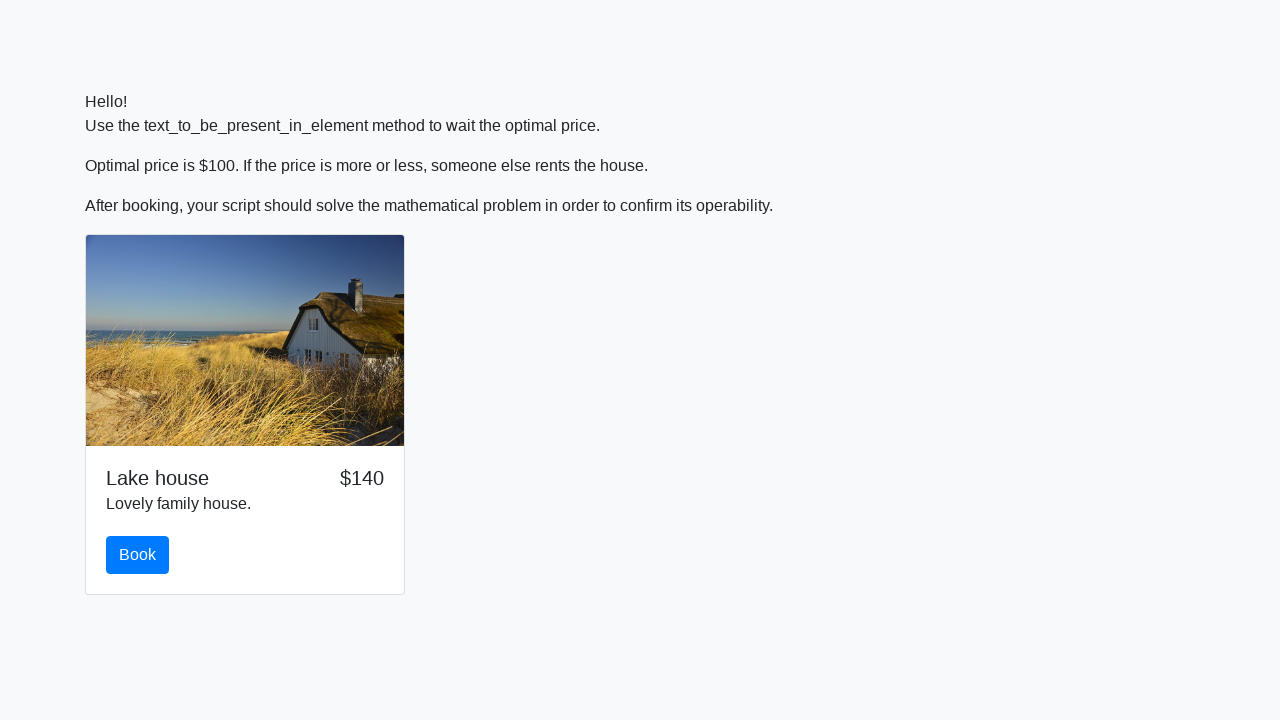